Tests editing a todo item by double-clicking, modifying the text, and verifying the change

Starting URL: https://demo.playwright.dev/todomvc

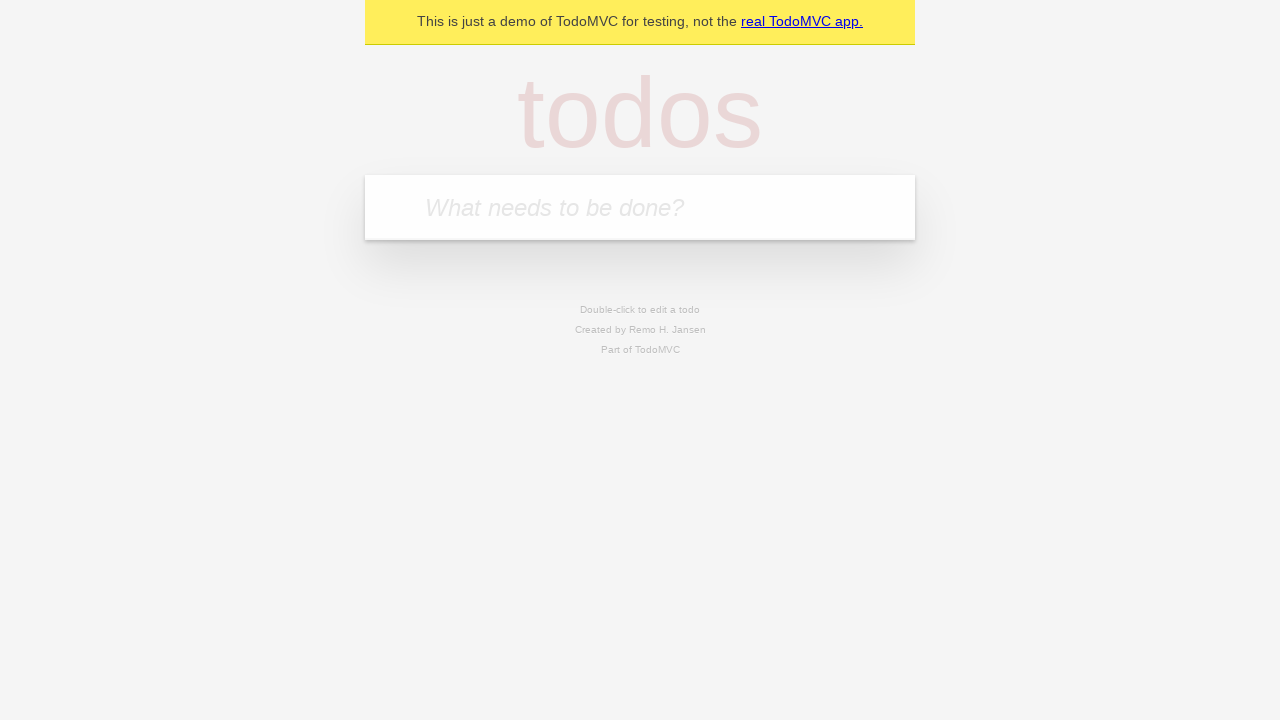

Filled new todo input with 'buy some cheese' on .new-todo
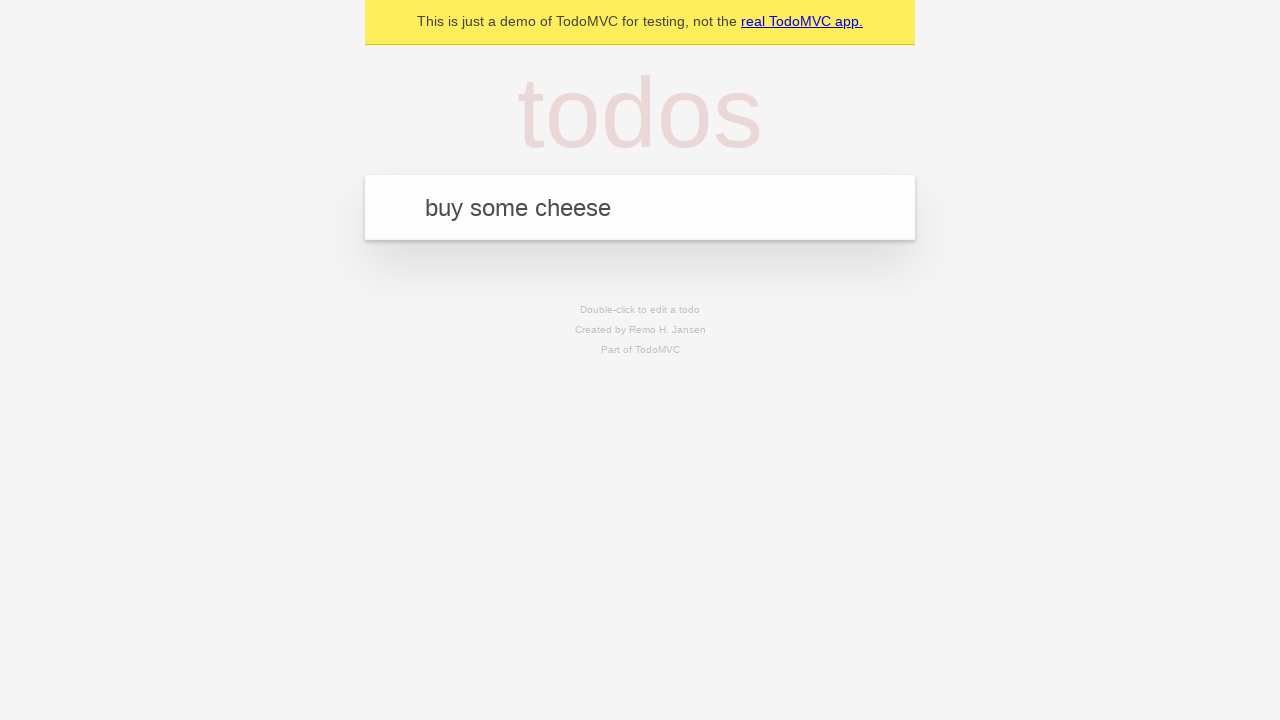

Pressed Enter to create first todo on .new-todo
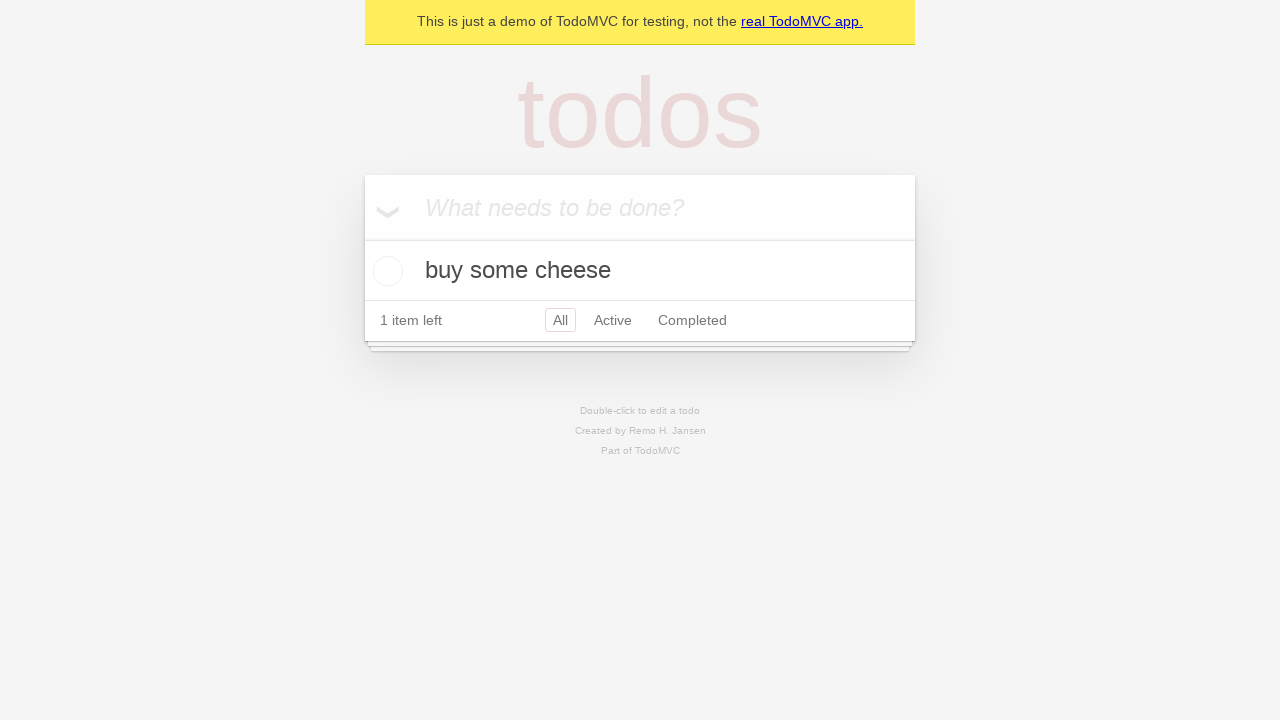

Filled new todo input with 'feed the cat' on .new-todo
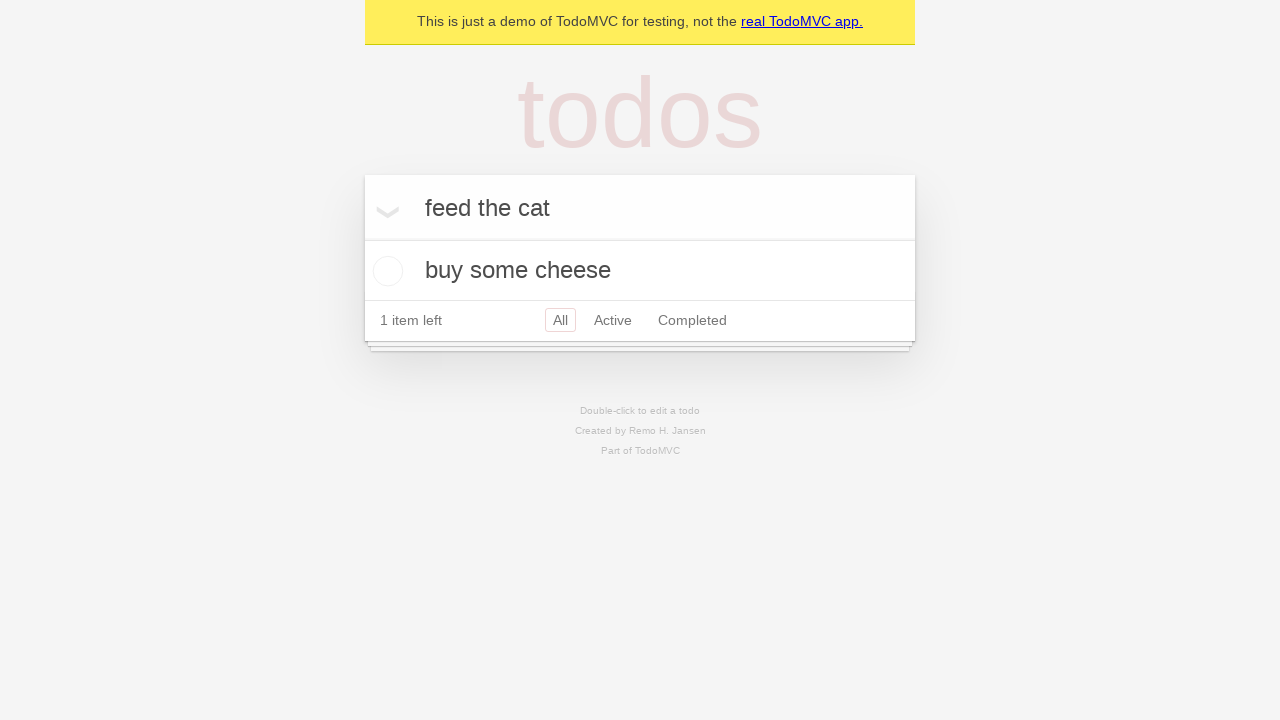

Pressed Enter to create second todo on .new-todo
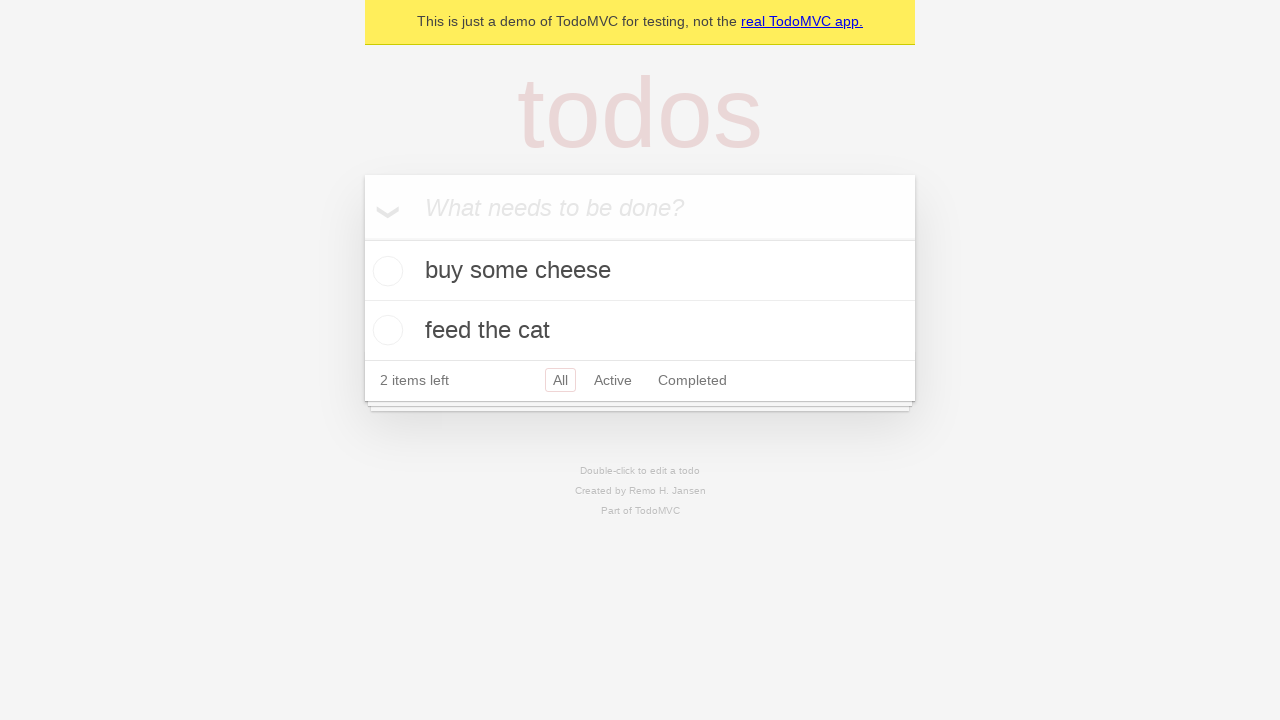

Filled new todo input with 'book a doctors appointment' on .new-todo
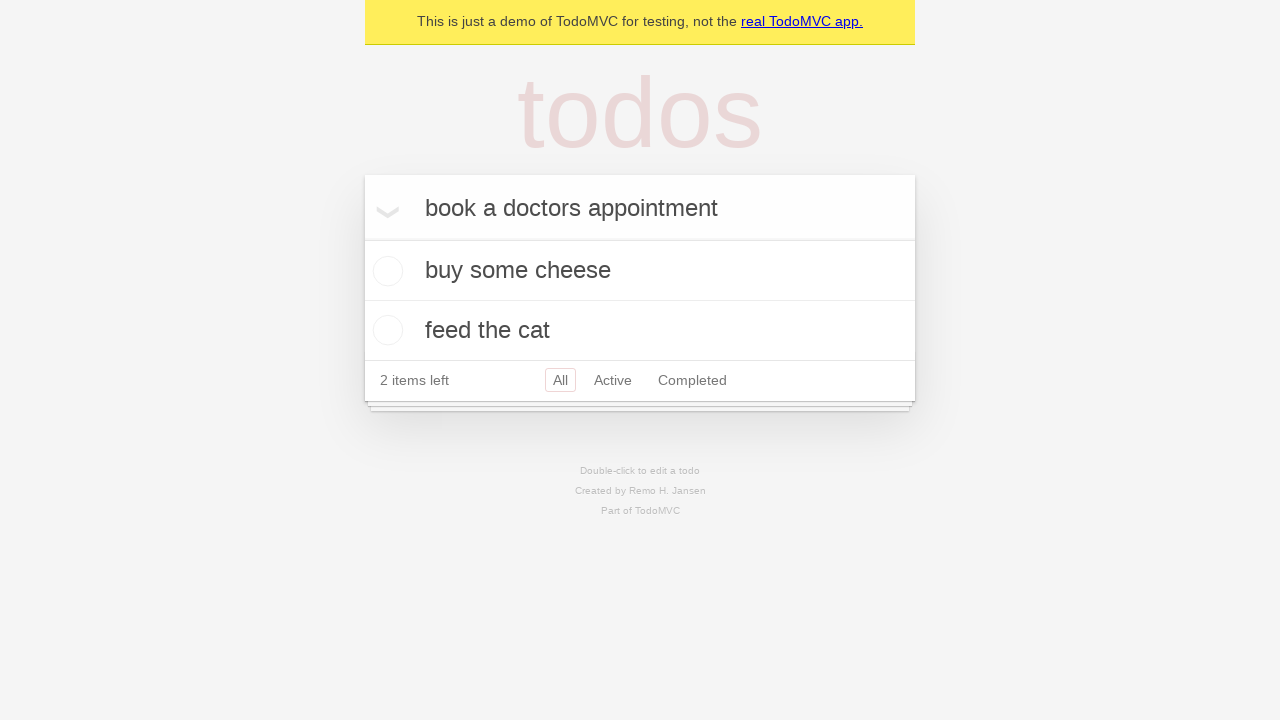

Pressed Enter to create third todo on .new-todo
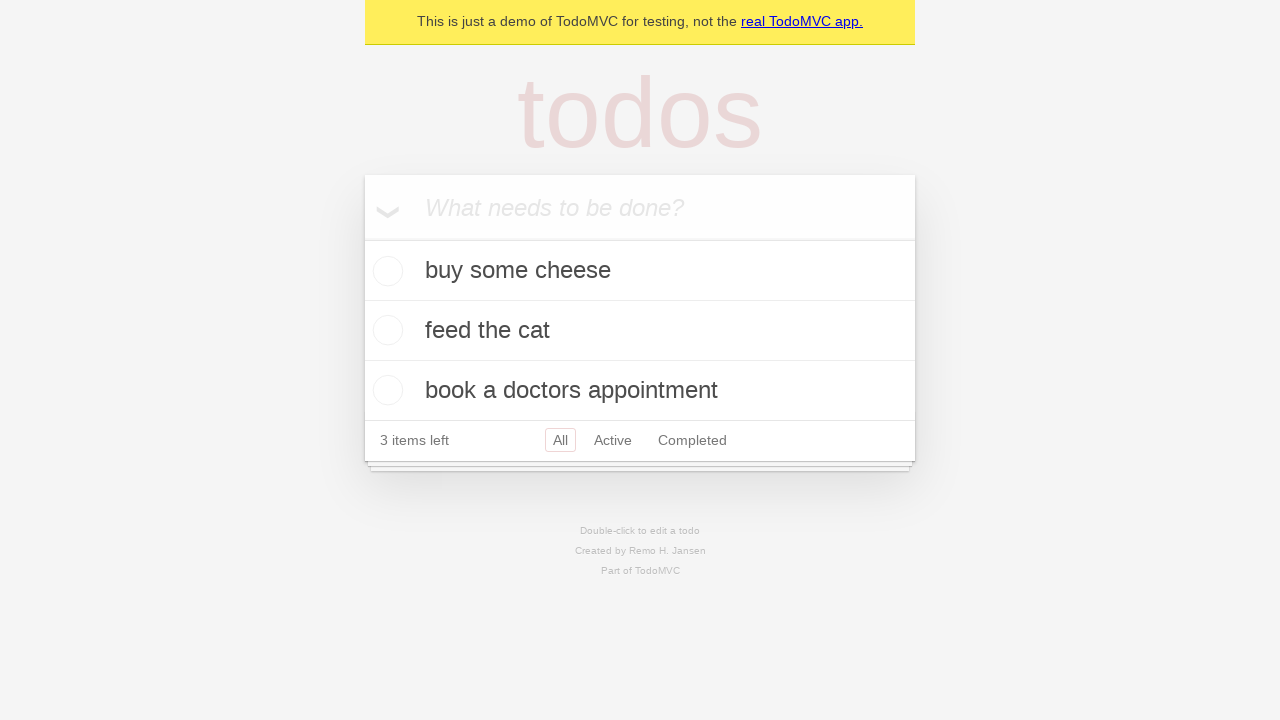

Double-clicked second todo item to enter edit mode at (640, 331) on .todo-list li >> nth=1
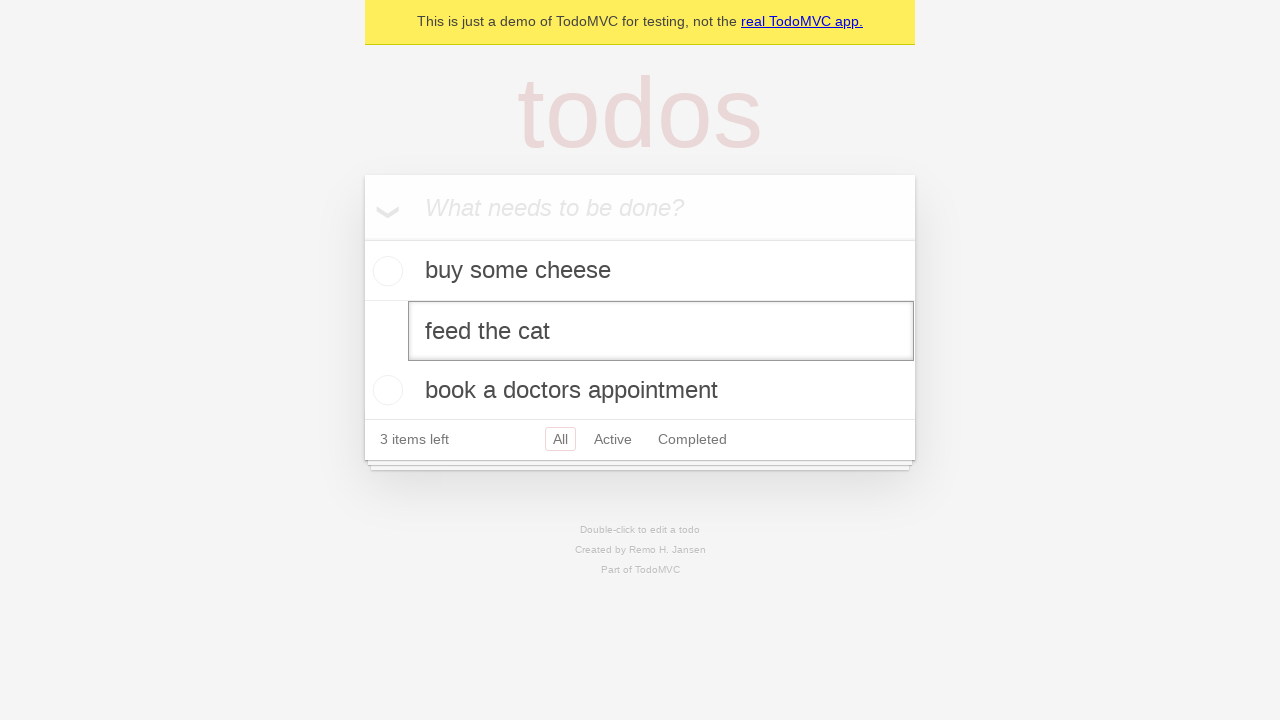

Filled edit field with 'buy some sausages' on .todo-list li >> nth=1 >> .edit
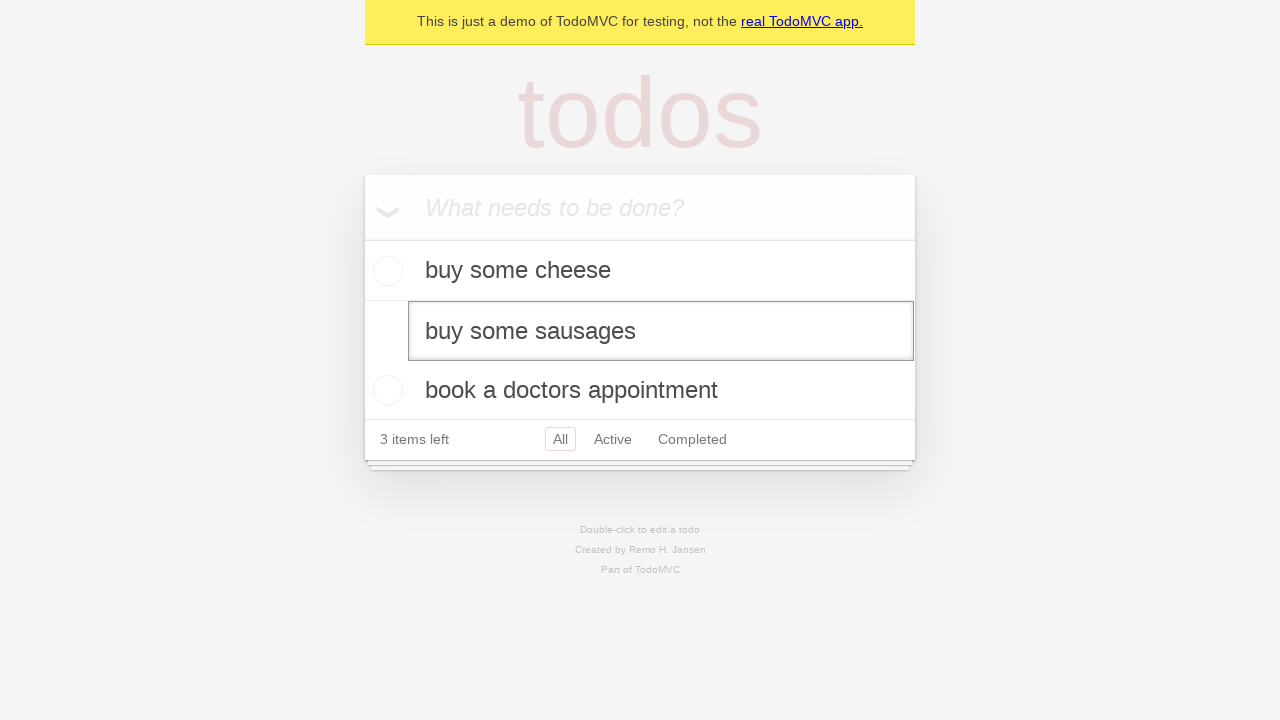

Pressed Enter to save the edited todo on .todo-list li >> nth=1 >> .edit
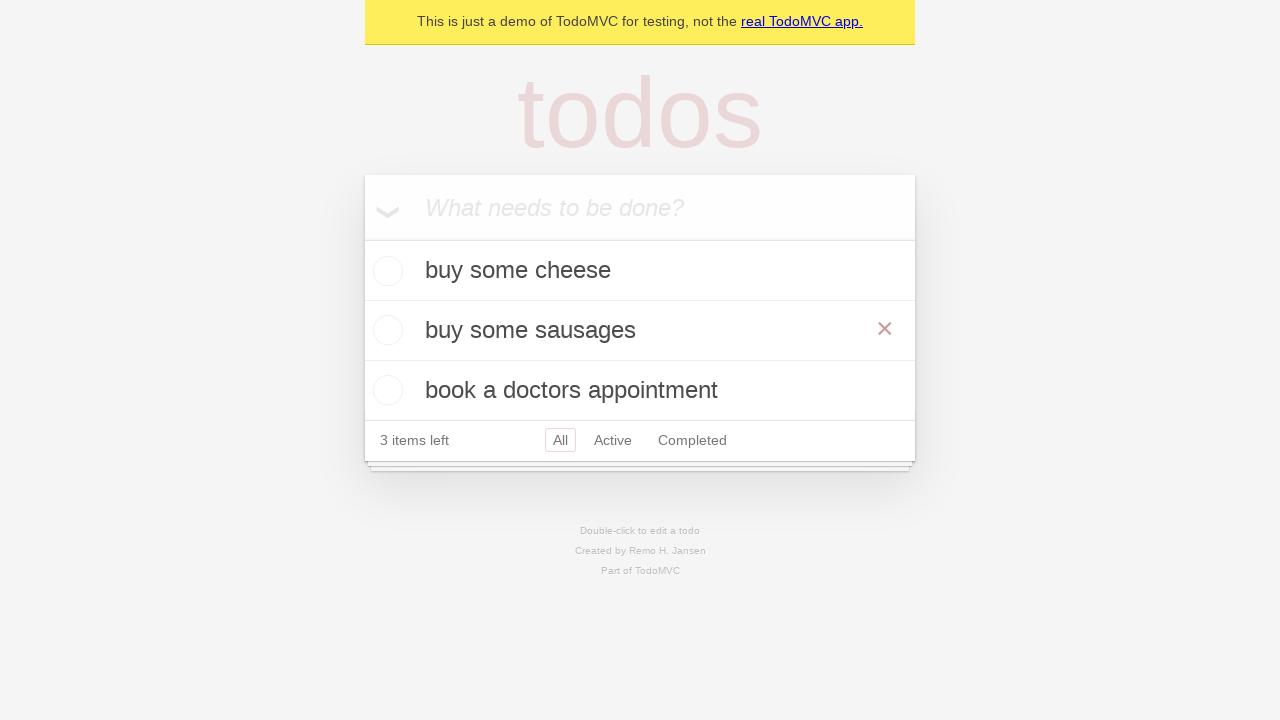

Verified todo list contains updated second item 'buy some sausages'
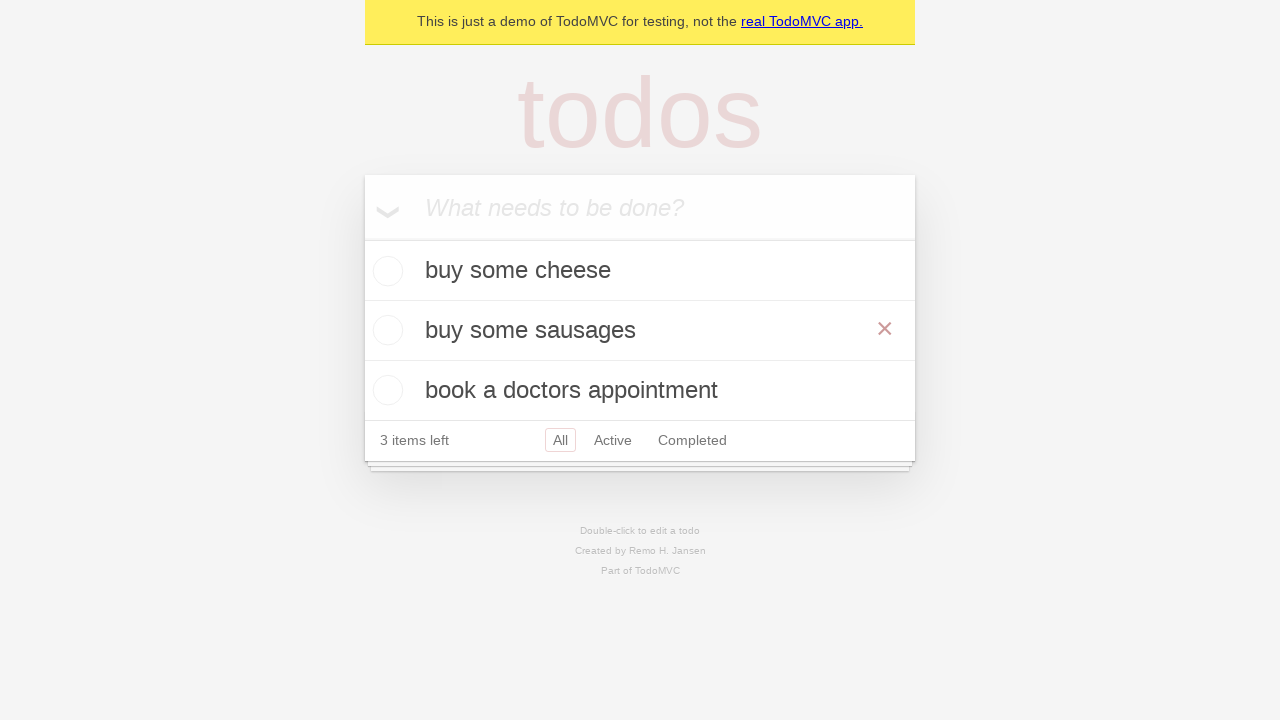

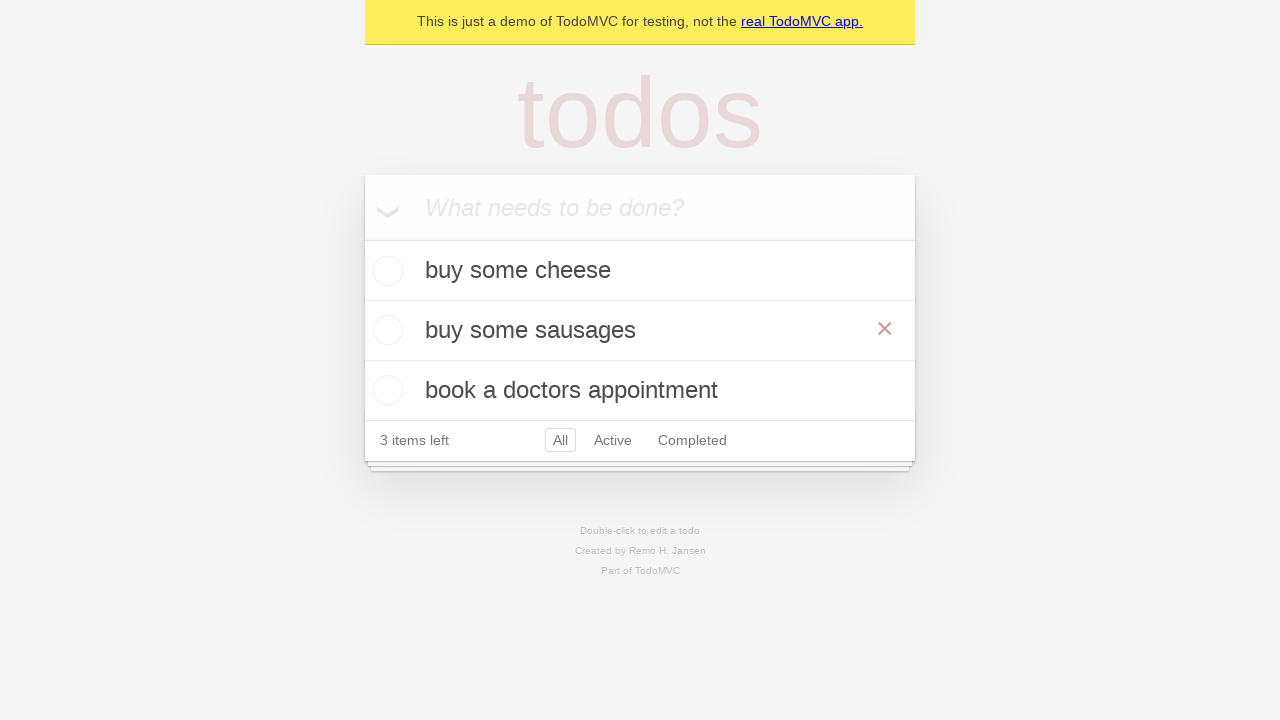